Tests injecting jQuery and jQuery Growl libraries into a page via JavaScript execution, then displays growl notification messages on the page.

Starting URL: http://the-internet.herokuapp.com

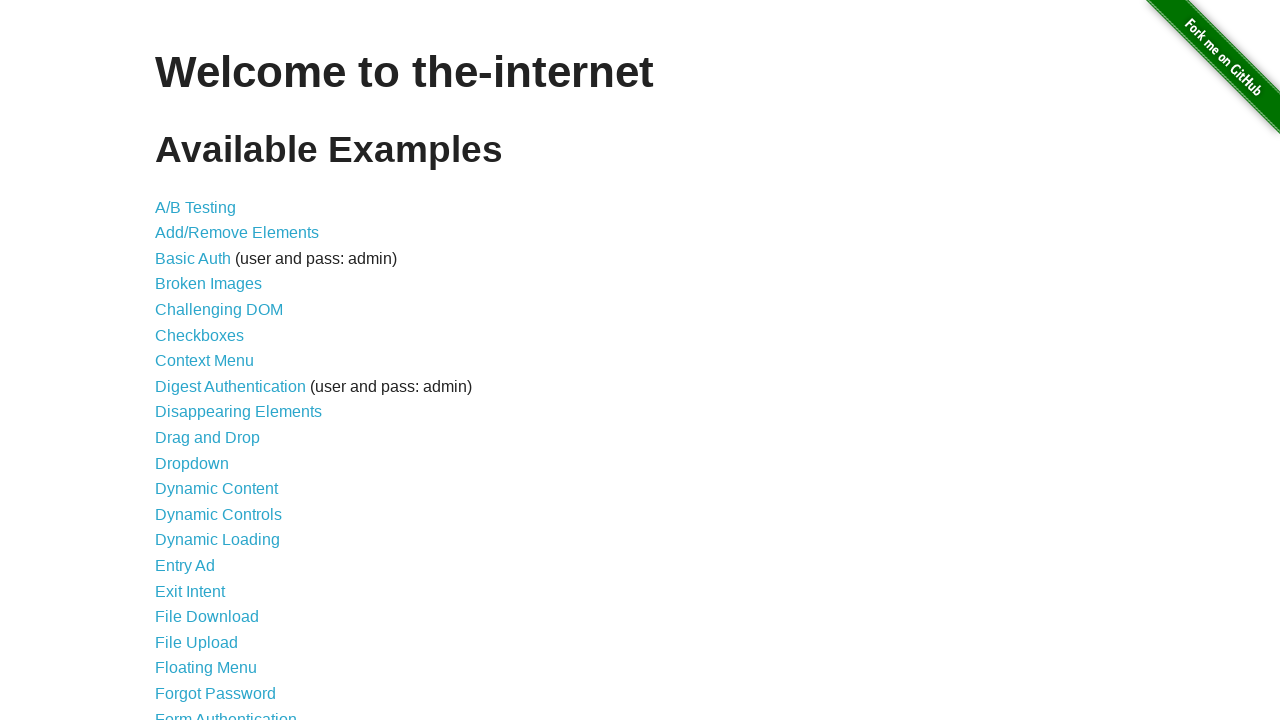

Injected jQuery library into page if not already present
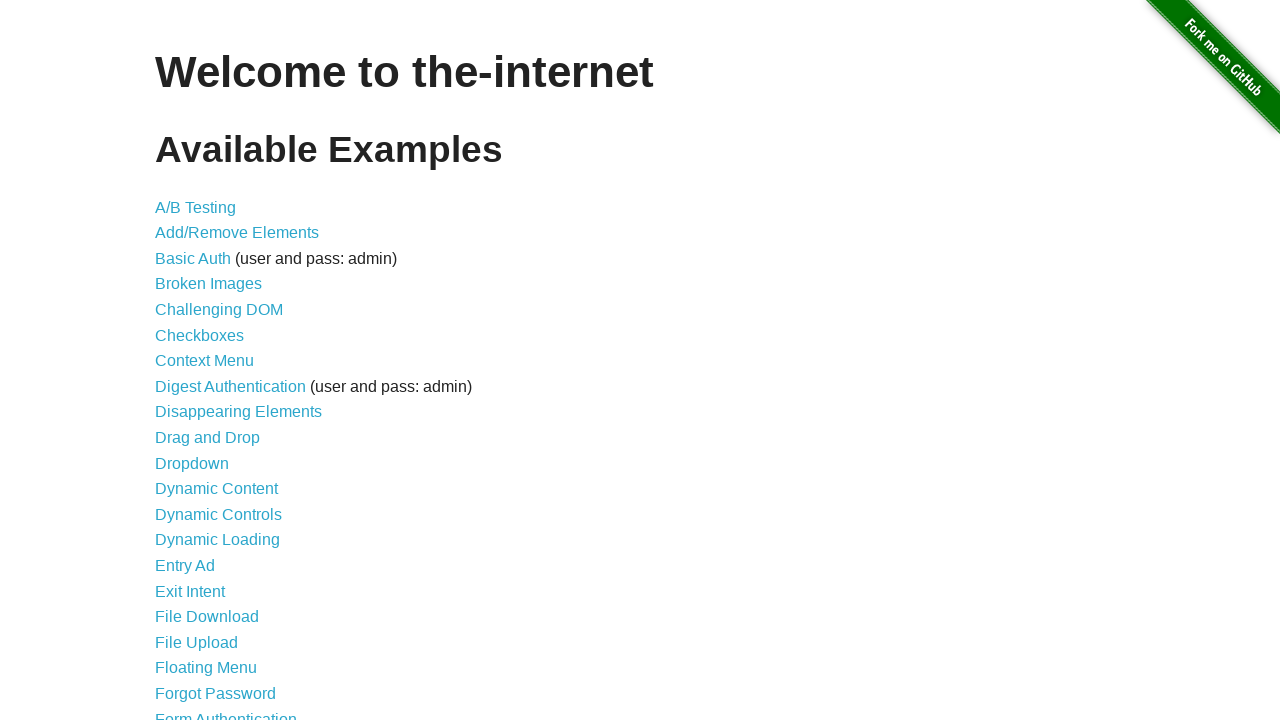

jQuery library loaded and available
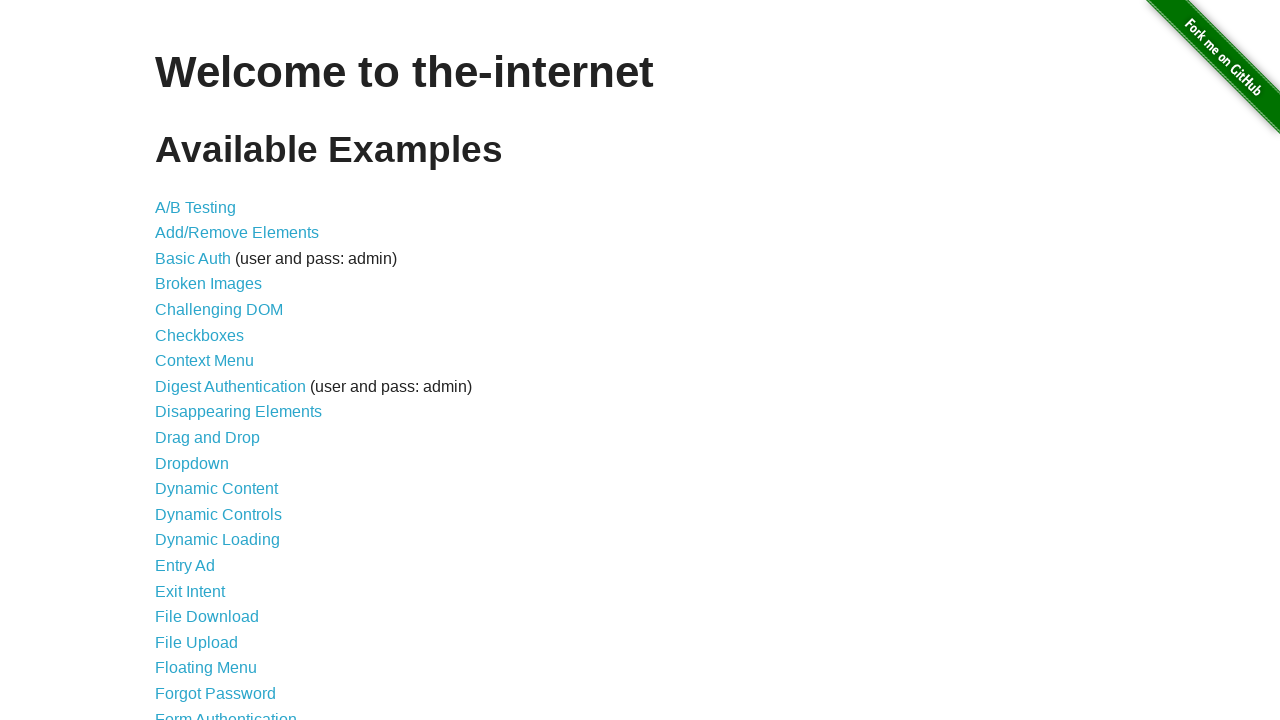

Loaded jQuery Growl library script
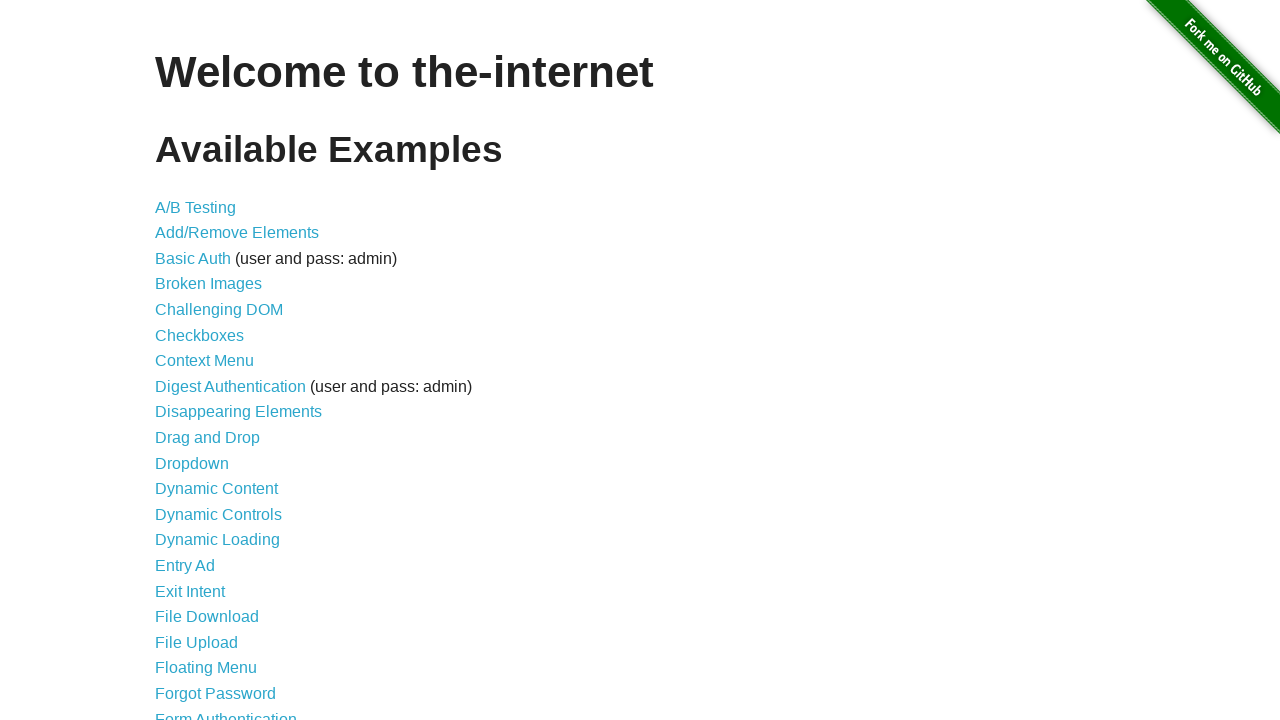

Injected jQuery Growl CSS stylesheet into page
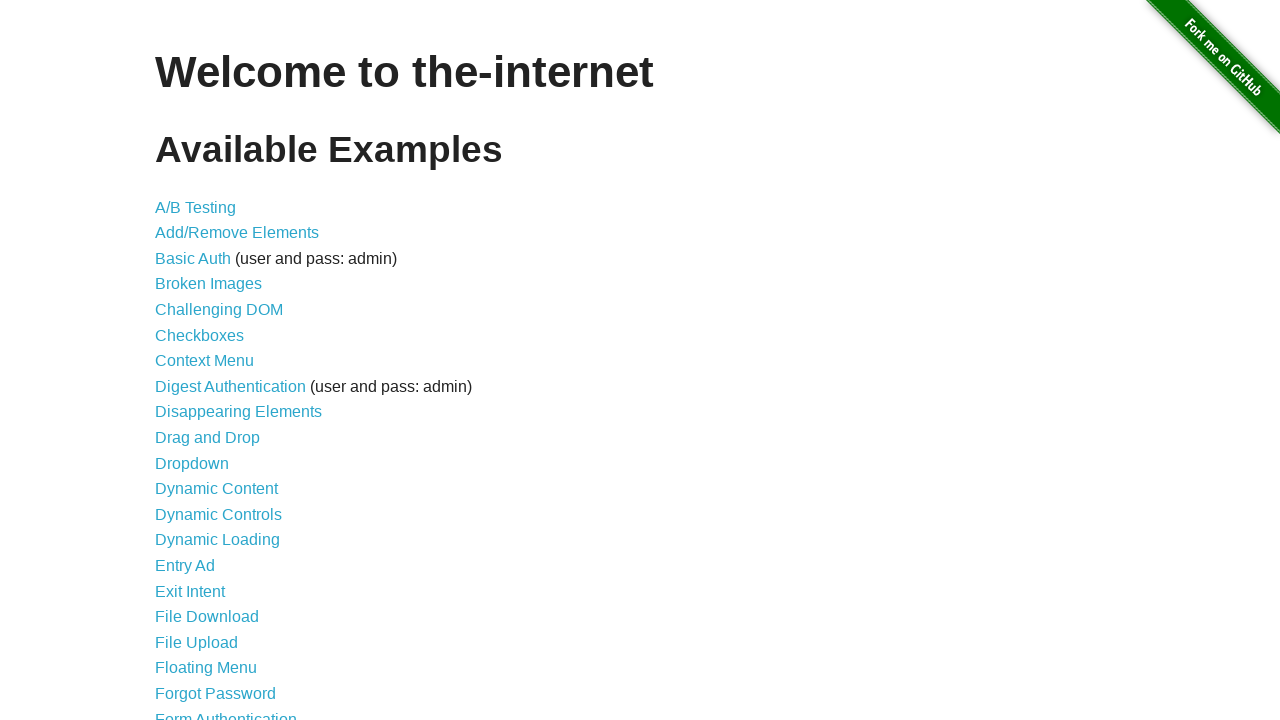

jQuery Growl library fully loaded and ready
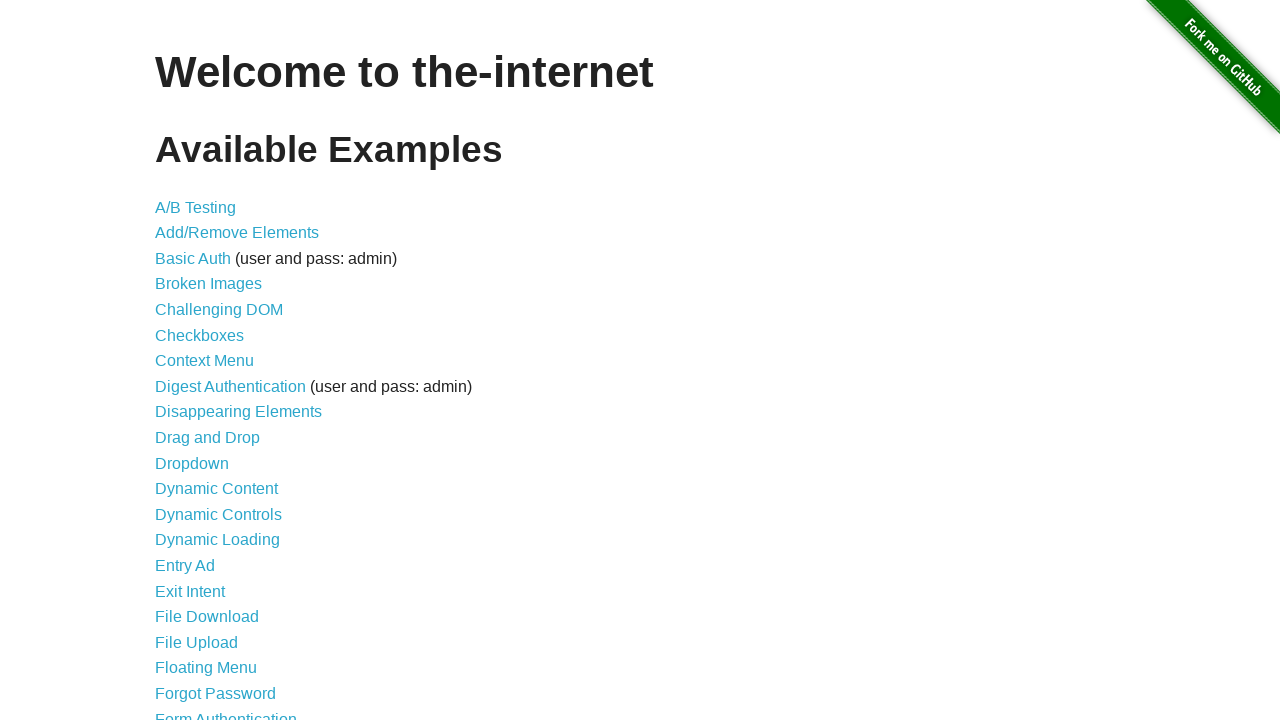

Displayed growl notification with title 'GET' and message '/'
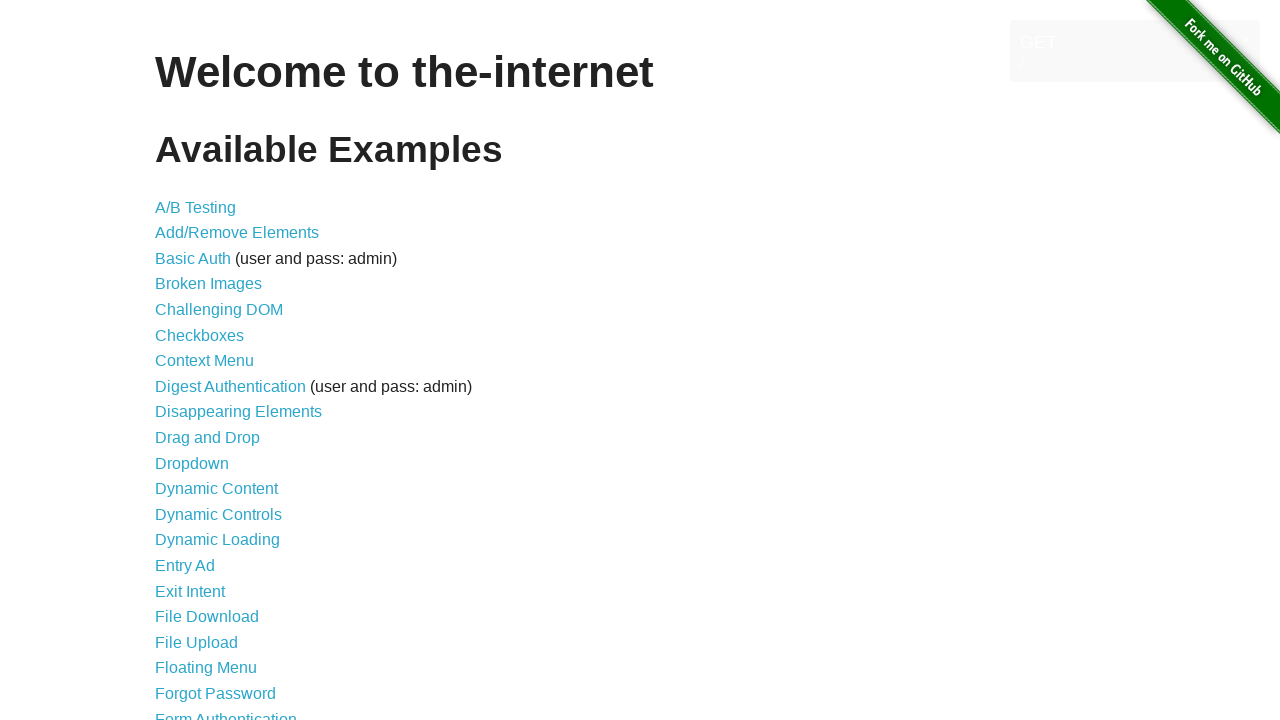

Growl notification message appeared on page
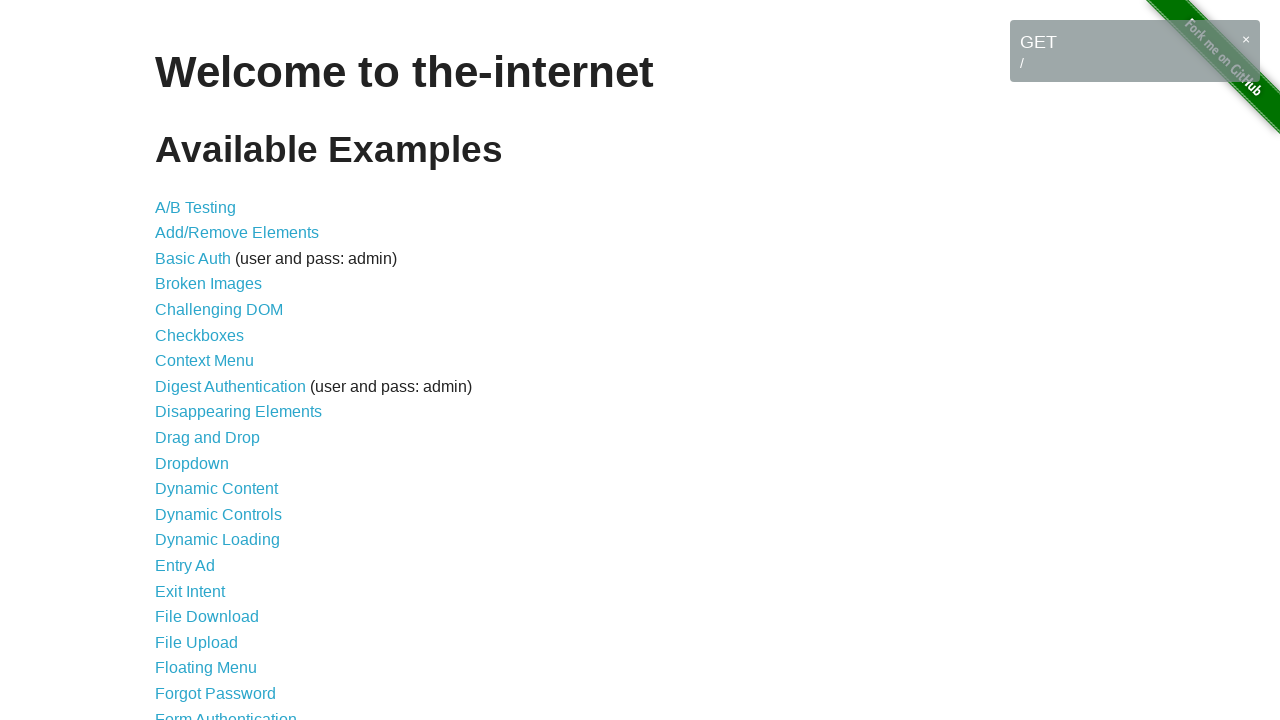

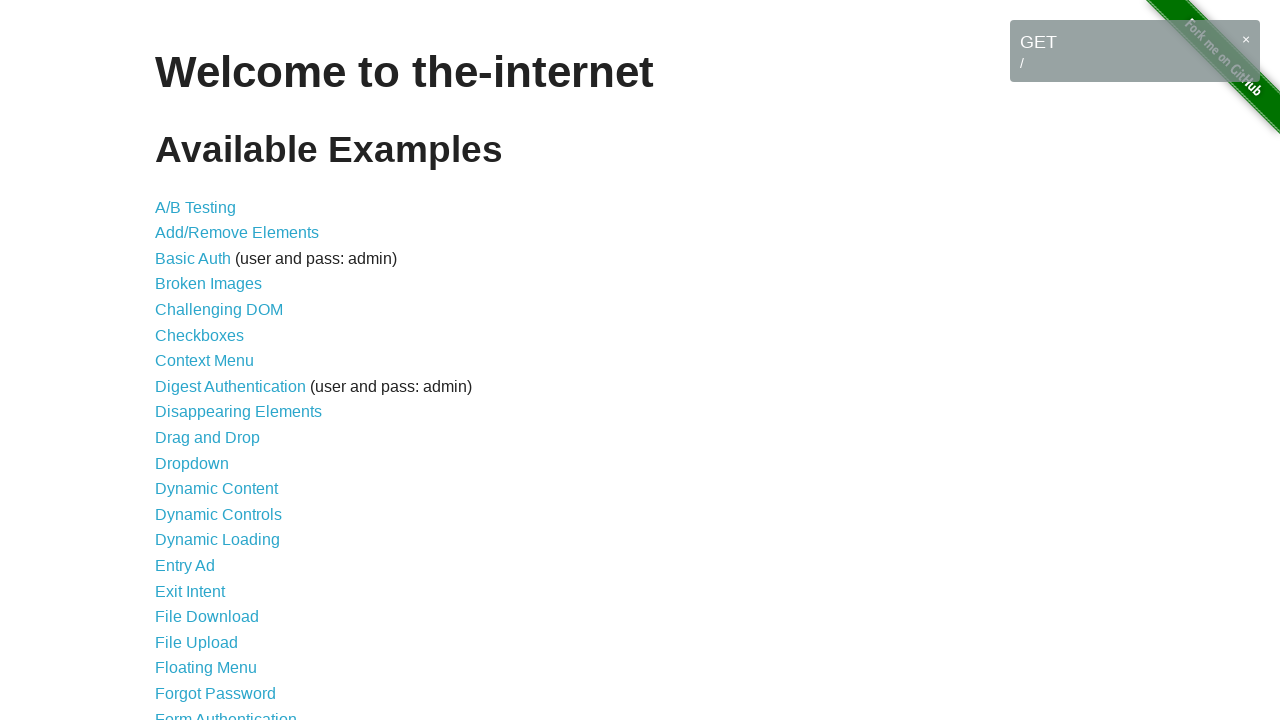